Tests that todo data persists after page reload

Starting URL: https://demo.playwright.dev/todomvc

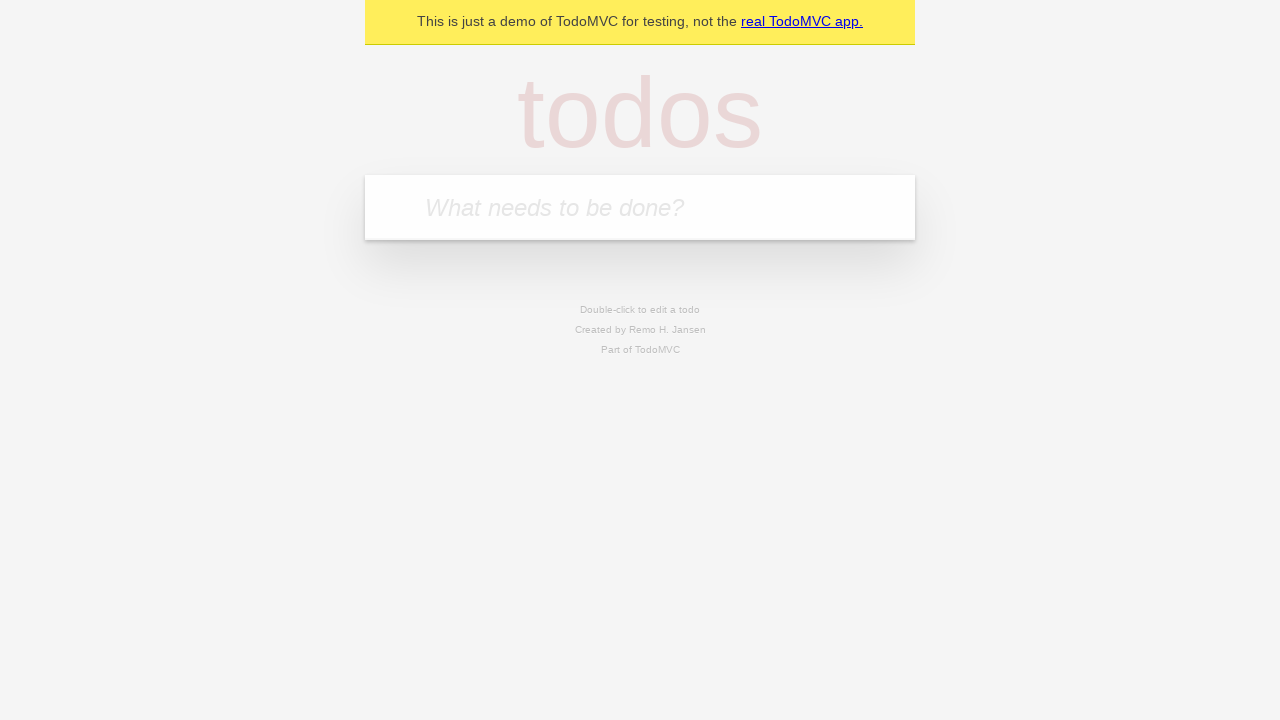

Filled todo input with 'buy some cheese' on internal:attr=[placeholder="What needs to be done?"i]
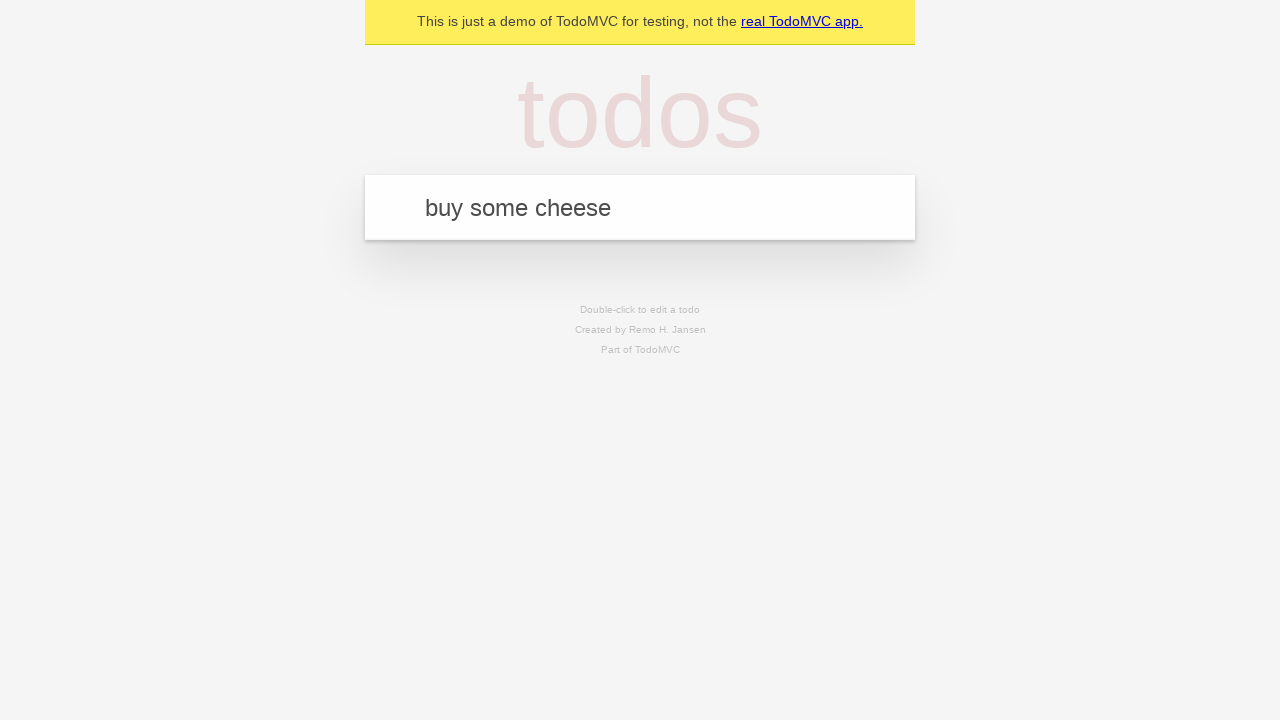

Pressed Enter to create first todo item on internal:attr=[placeholder="What needs to be done?"i]
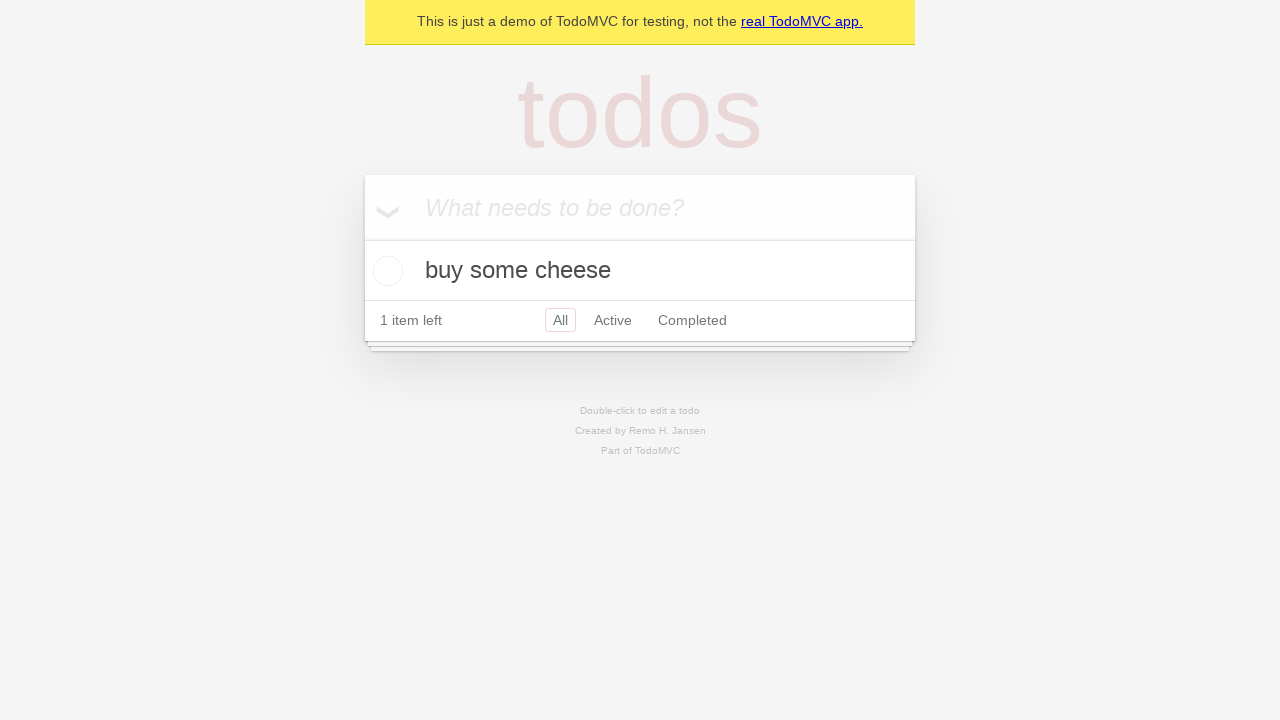

Filled todo input with 'feed the cat' on internal:attr=[placeholder="What needs to be done?"i]
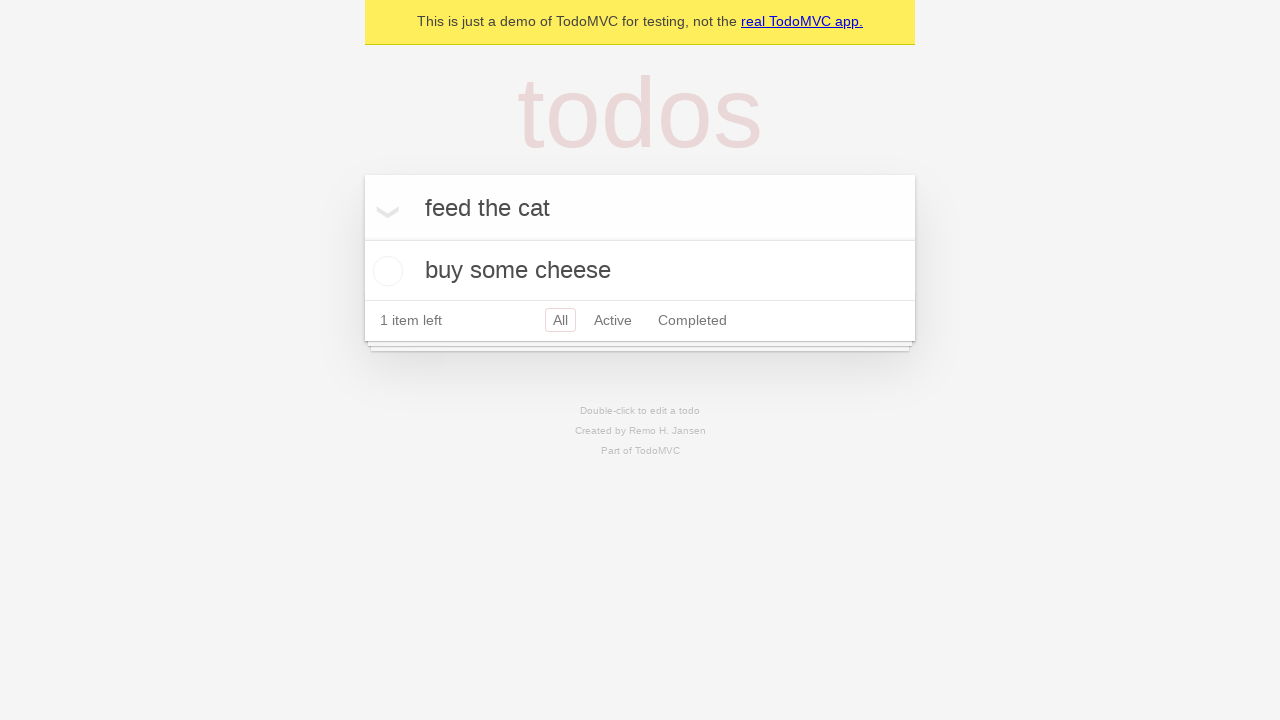

Pressed Enter to create second todo item on internal:attr=[placeholder="What needs to be done?"i]
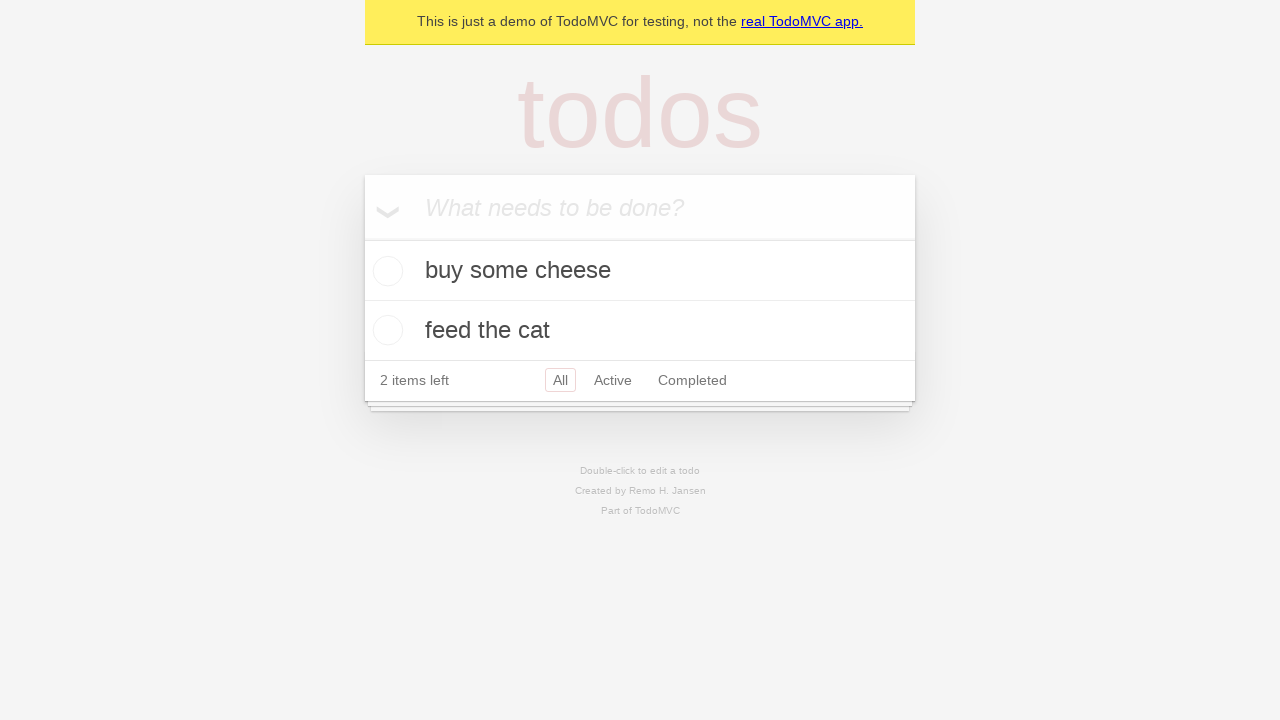

Waited for todo items to appear
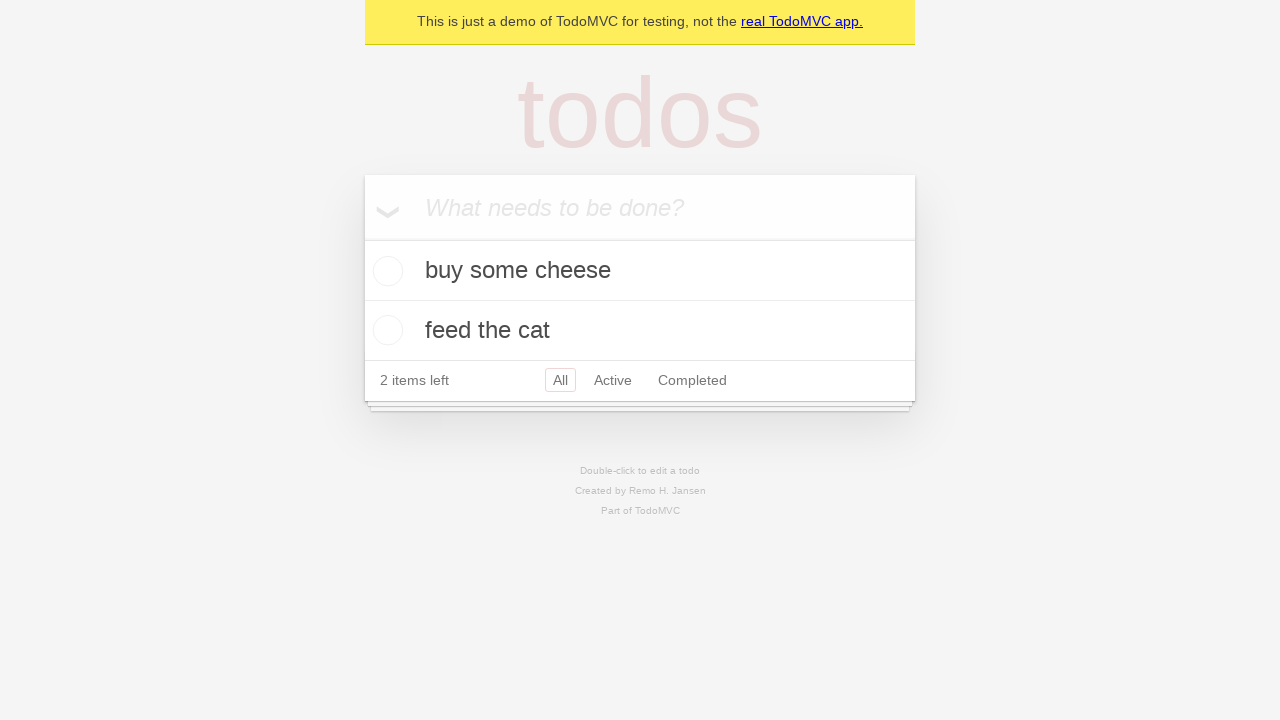

Checked the first todo item as completed at (385, 271) on internal:testid=[data-testid="todo-item"s] >> nth=0 >> internal:role=checkbox
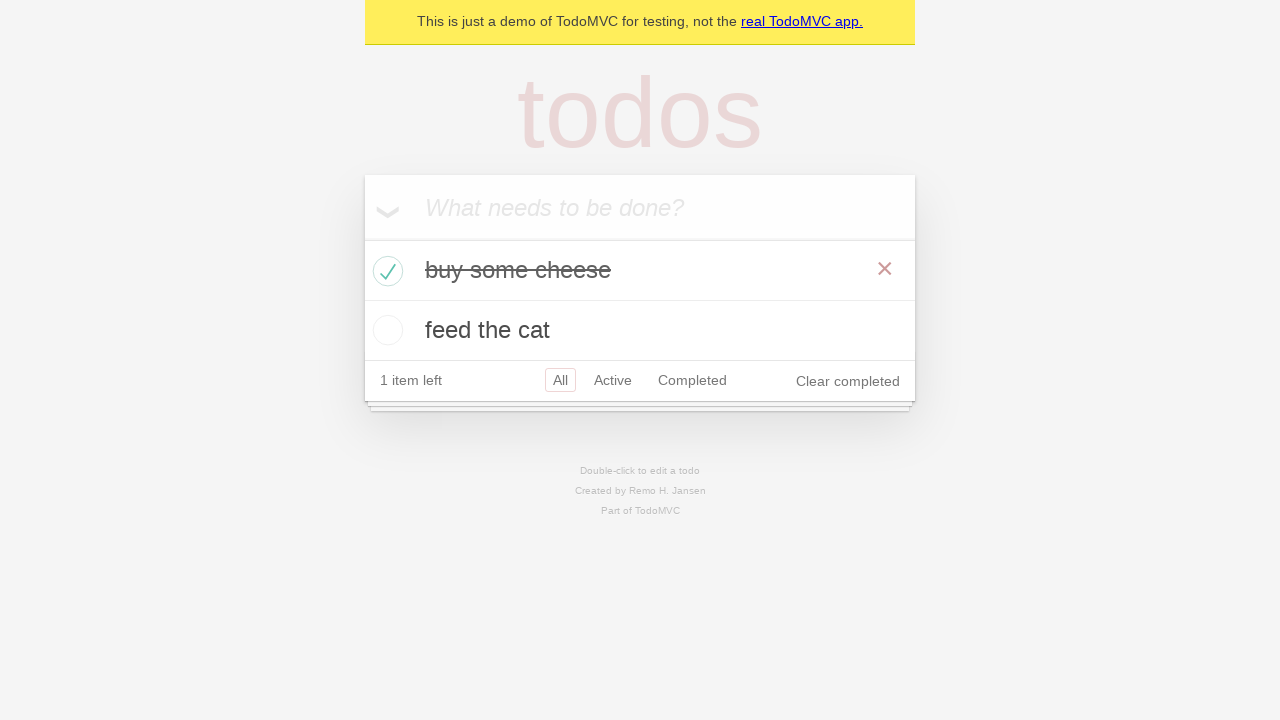

Reloaded the page to test data persistence
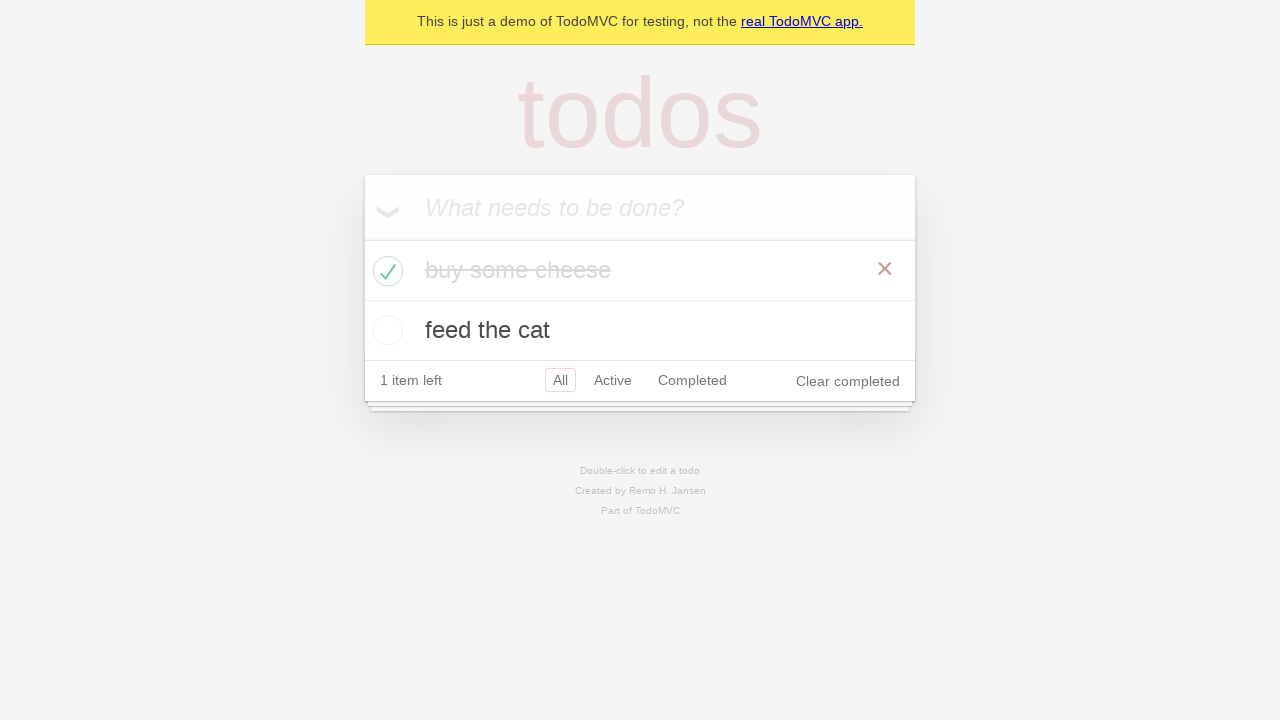

Waited for todo items to load after page reload
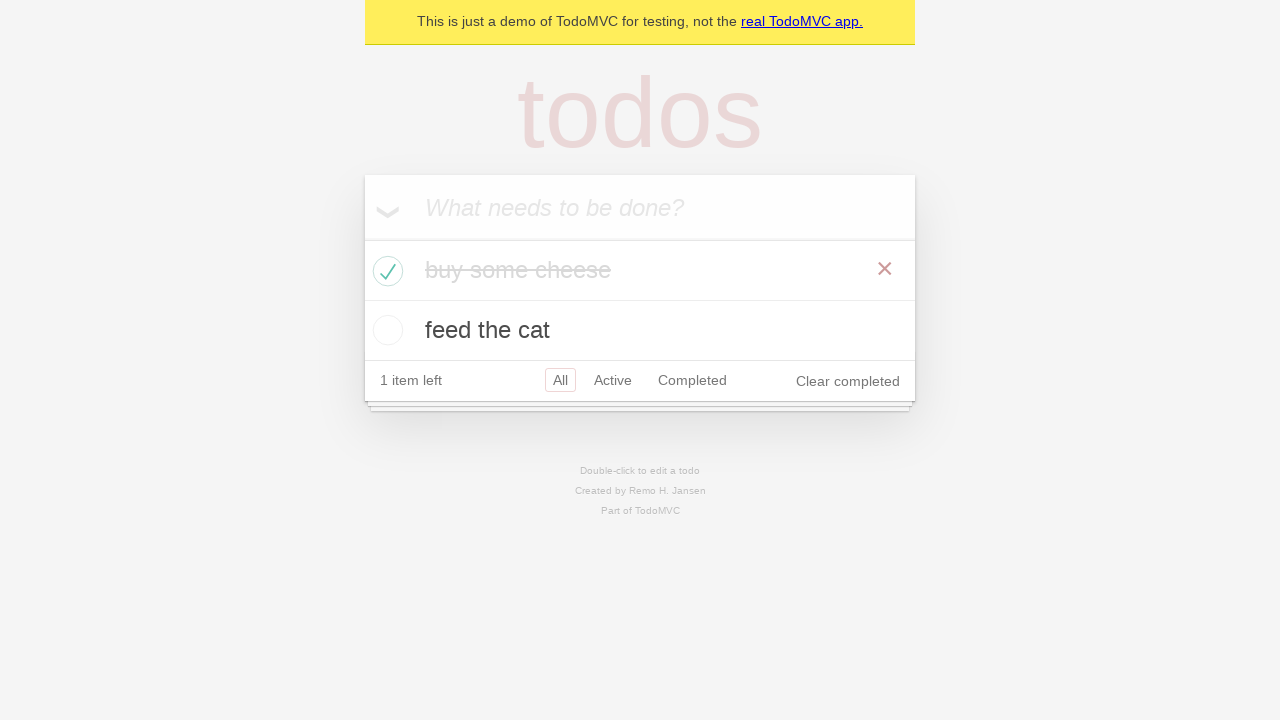

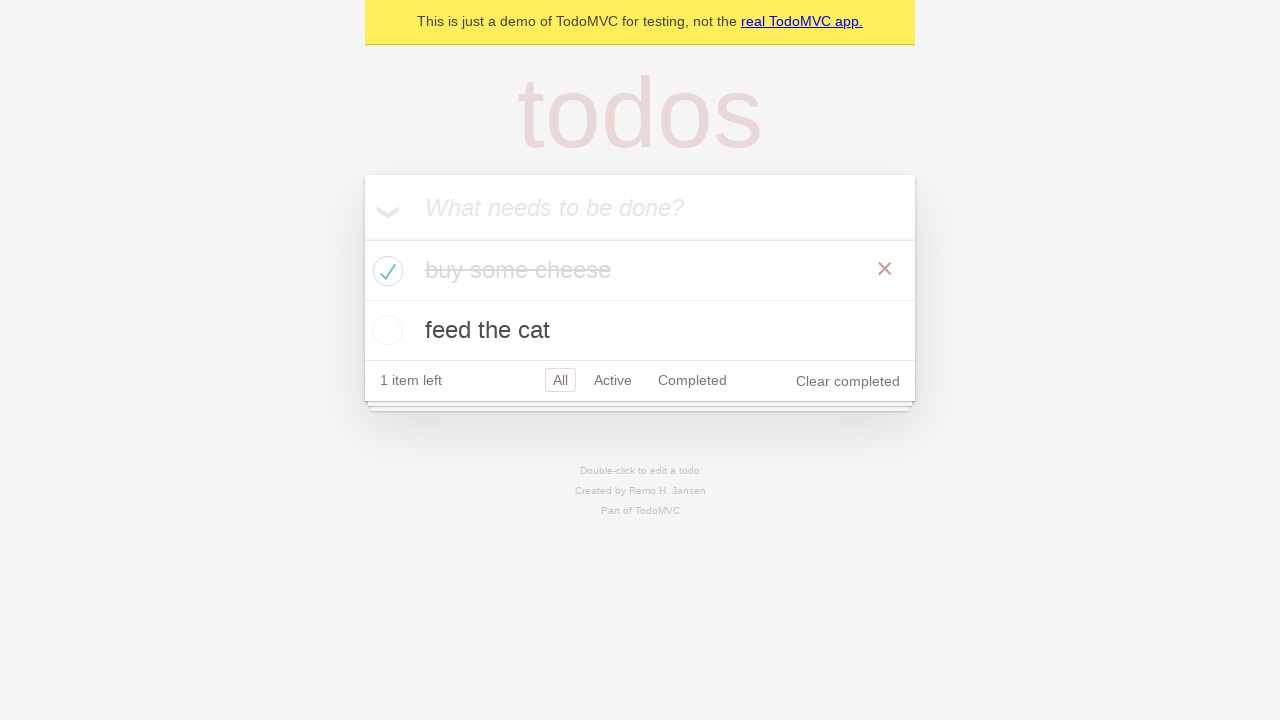